Navigates to an HTML forms tutorial page on echoecho.com and verifies the page loads successfully

Starting URL: http://www.echoecho.com/htmlforms10.htm

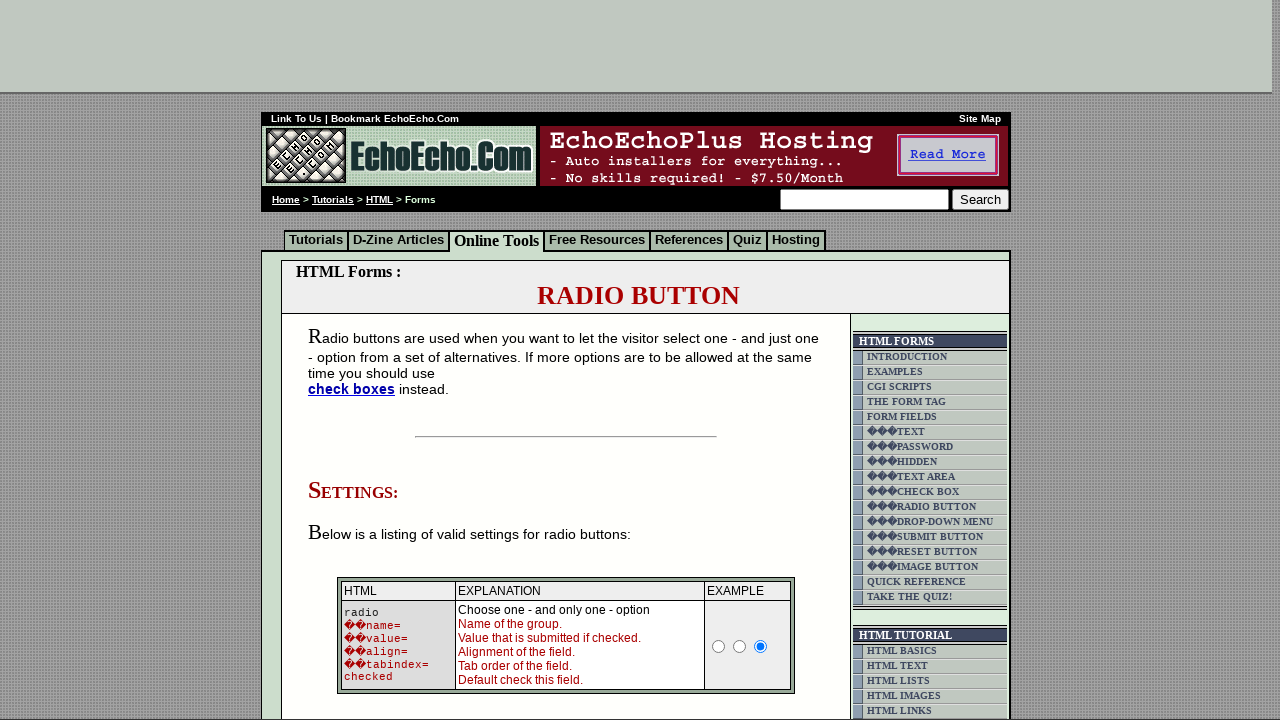

Waited for page to reach domcontentloaded state
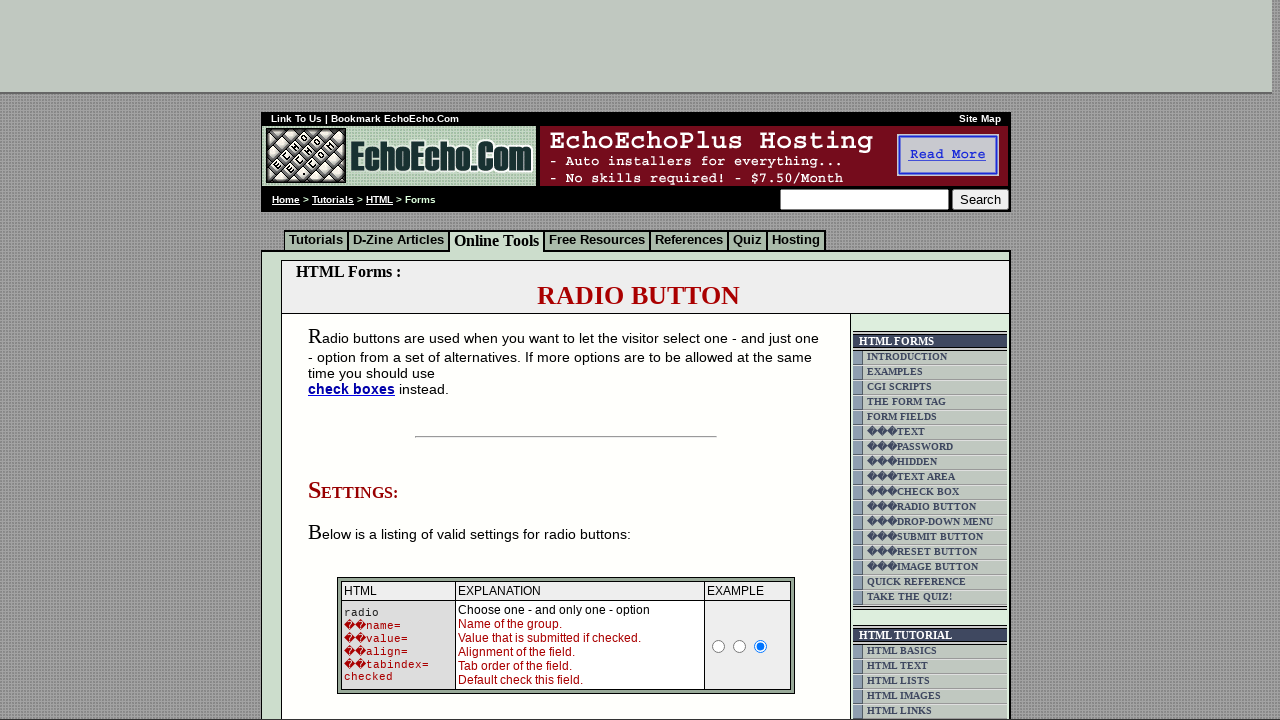

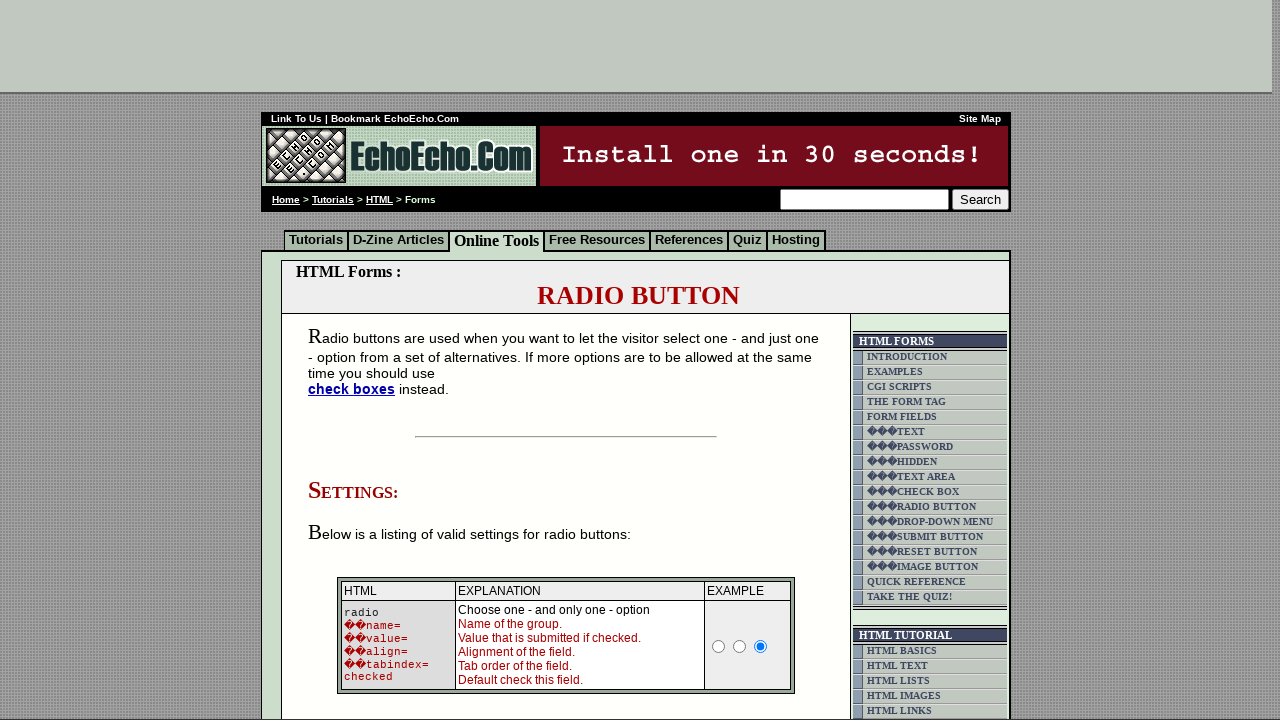